Tests dropdown menu functionality by clicking a dropdown button, waiting for the Facebook link to become clickable, and then clicking it.

Starting URL: https://omayo.blogspot.com/

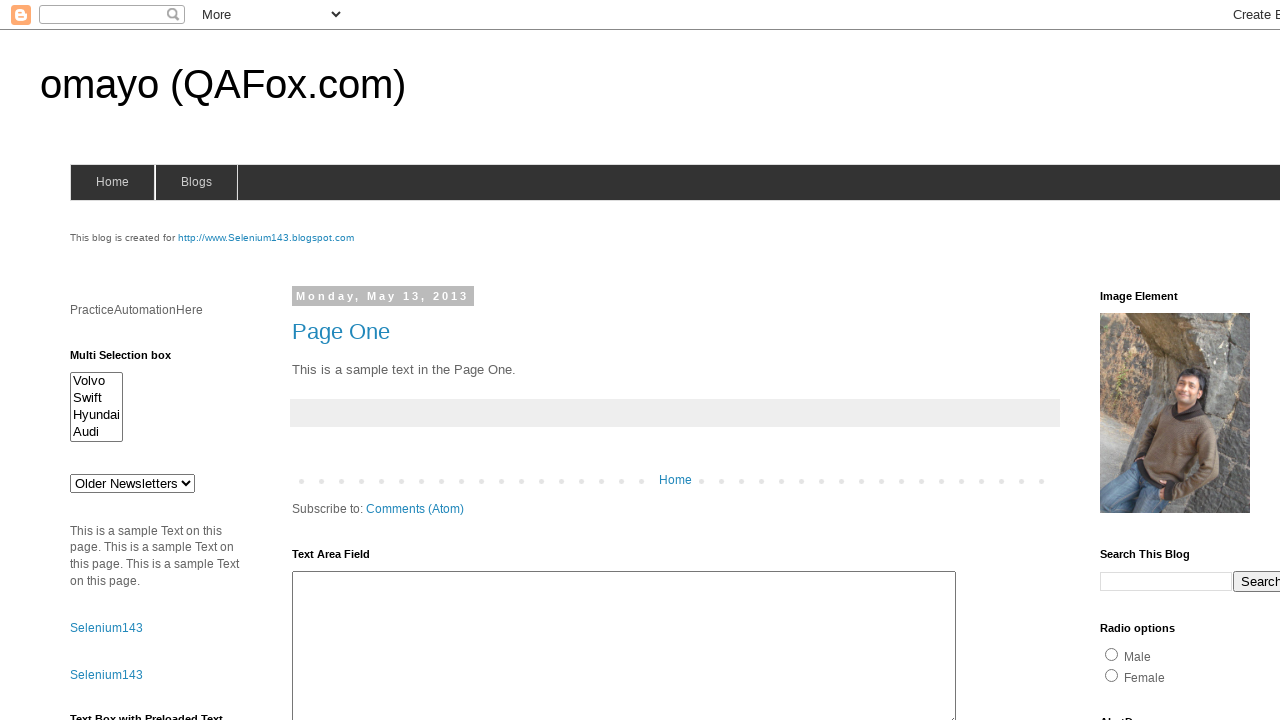

Clicked dropdown button to open menu at (1227, 360) on button.dropbtn
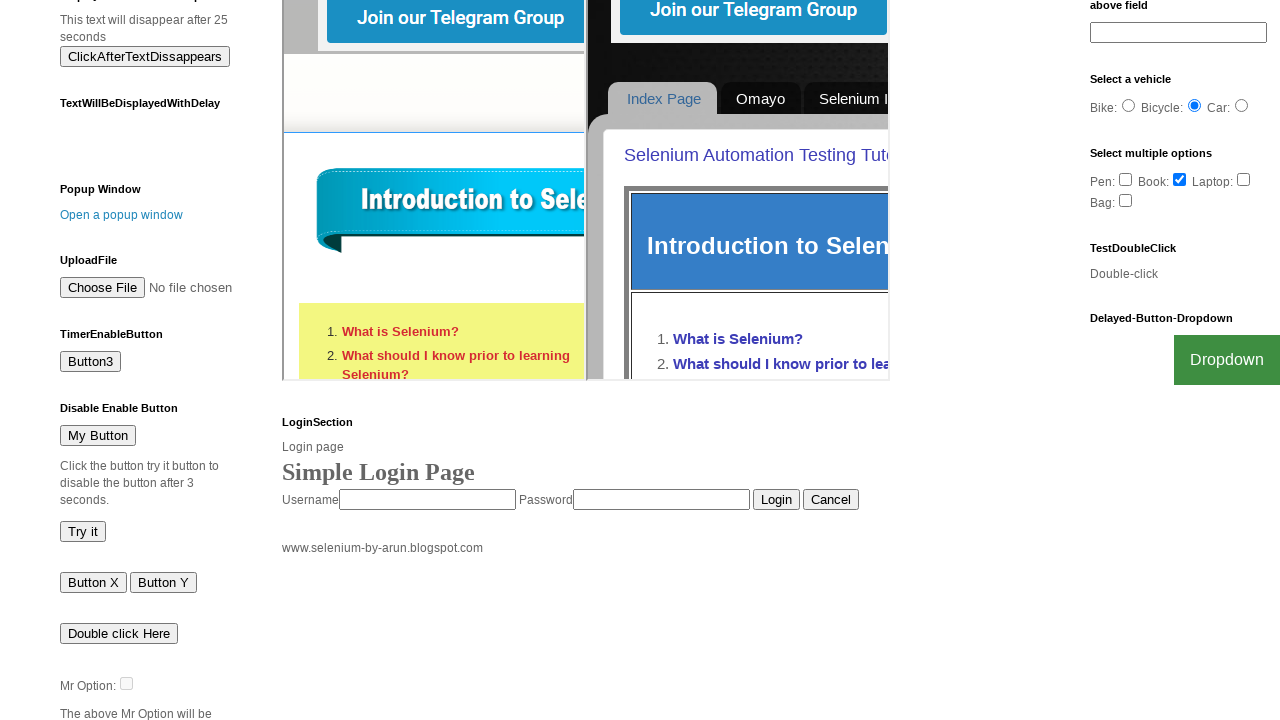

Waited for Facebook link to become visible
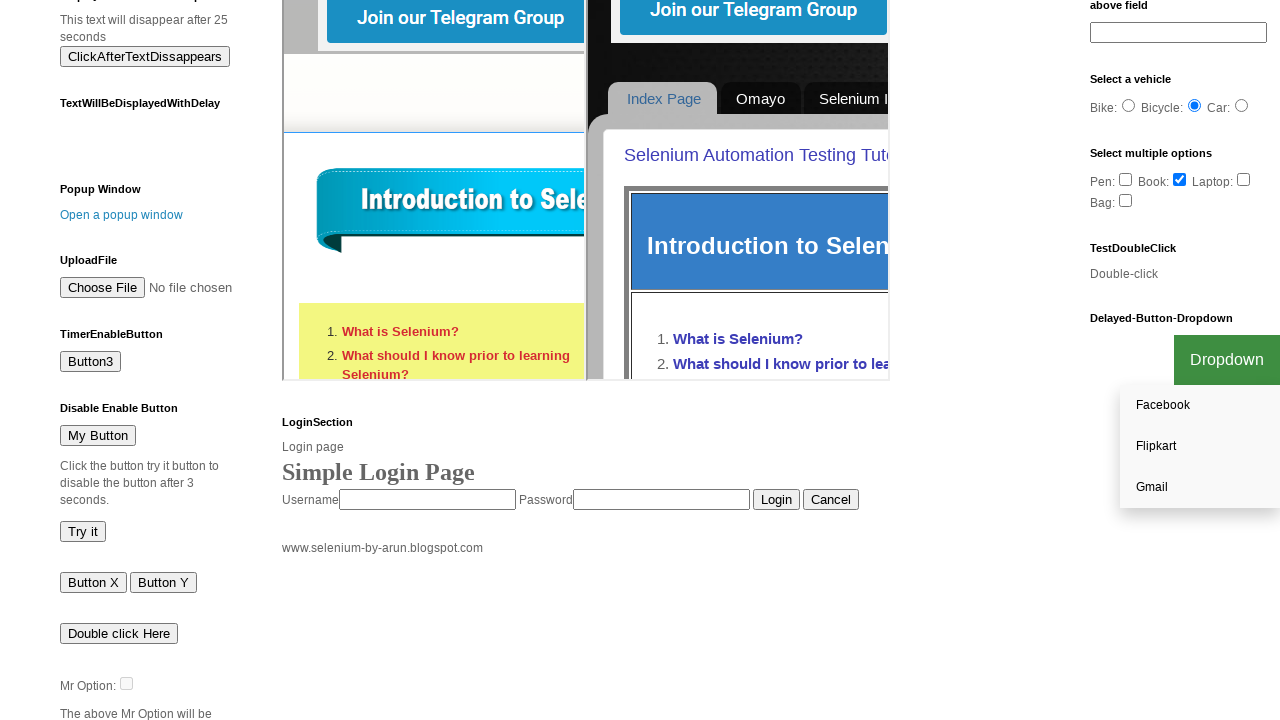

Clicked Facebook link in dropdown menu at (1200, 406) on a:has-text('Facebook')
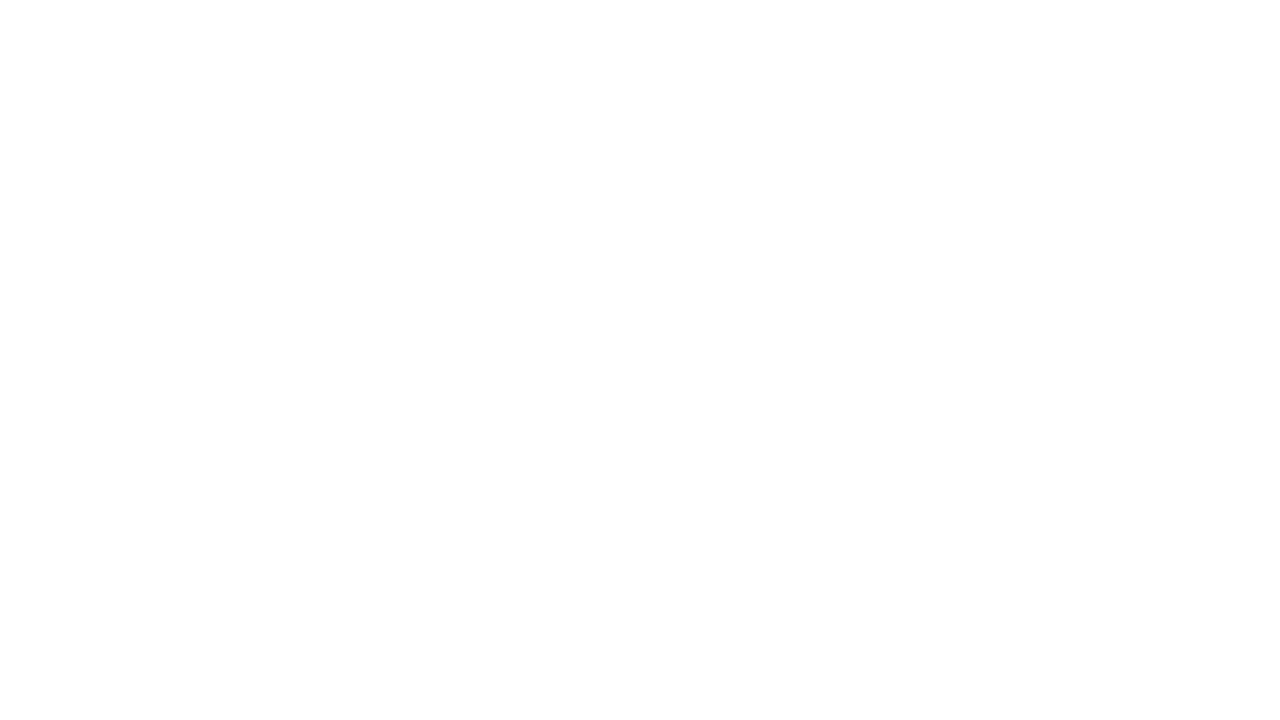

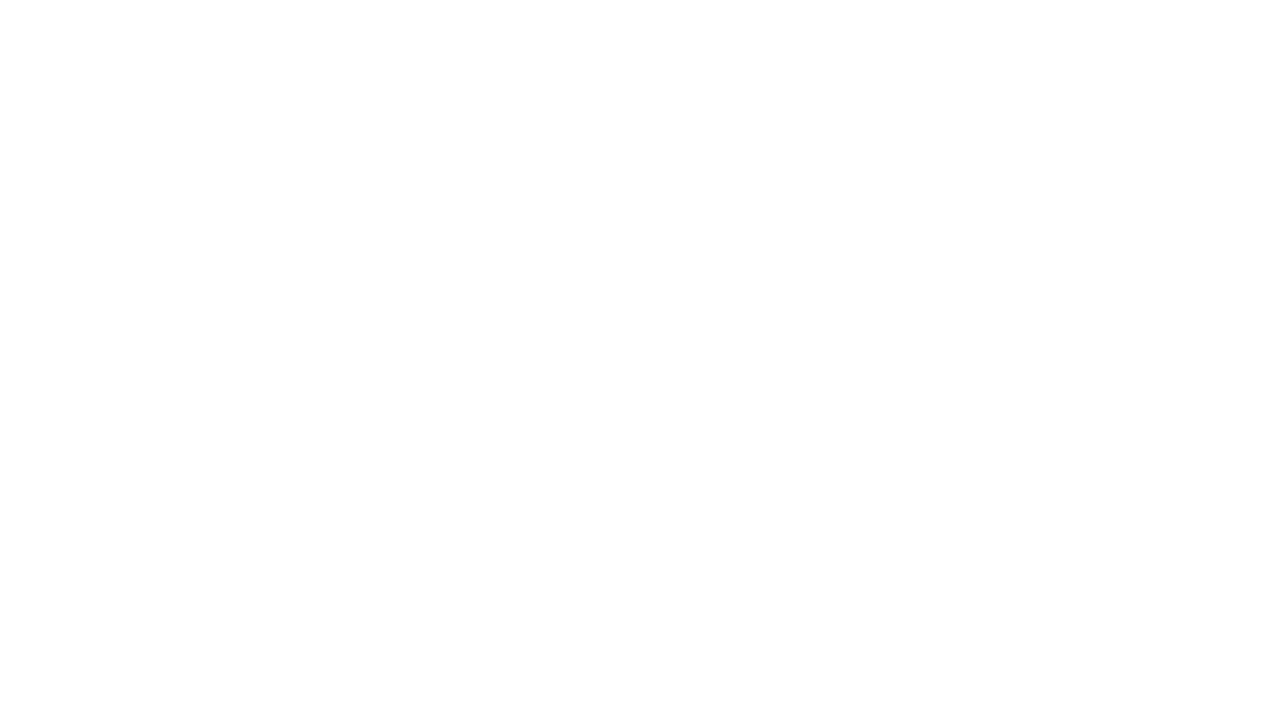